Tests double-click functionality by switching to an iframe, double-clicking on a text element, and verifying that the text's style changes to include "red" color.

Starting URL: https://www.w3schools.com/tags/tryit.asp?filename=tryhtml5_ev_ondblclick2

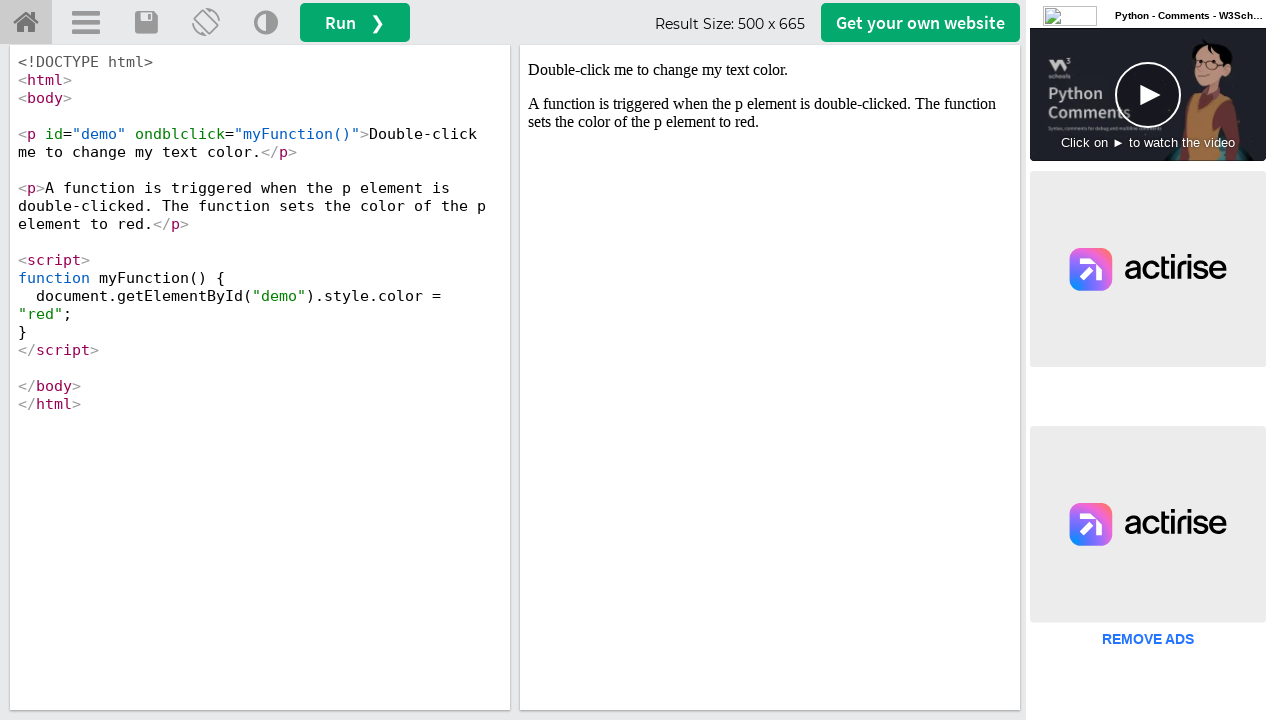

Located iframe with ID 'iframeResult'
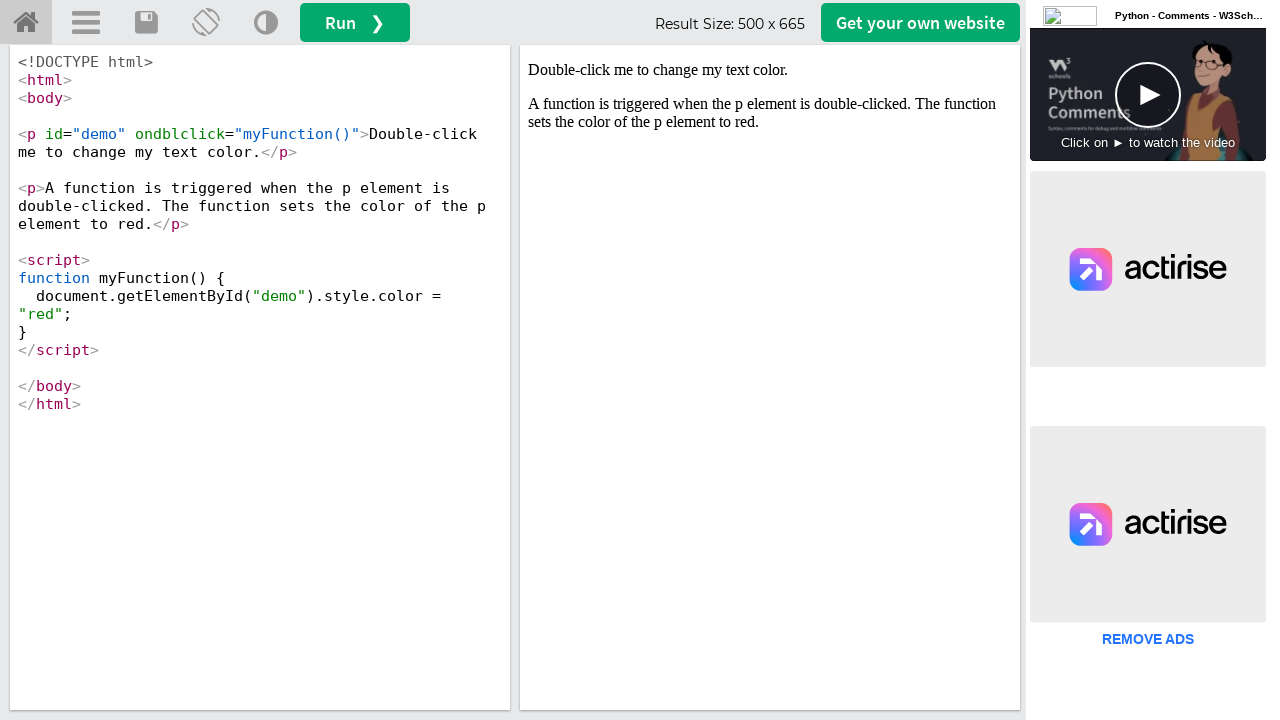

Located text element with ondblclick attribute in iframe
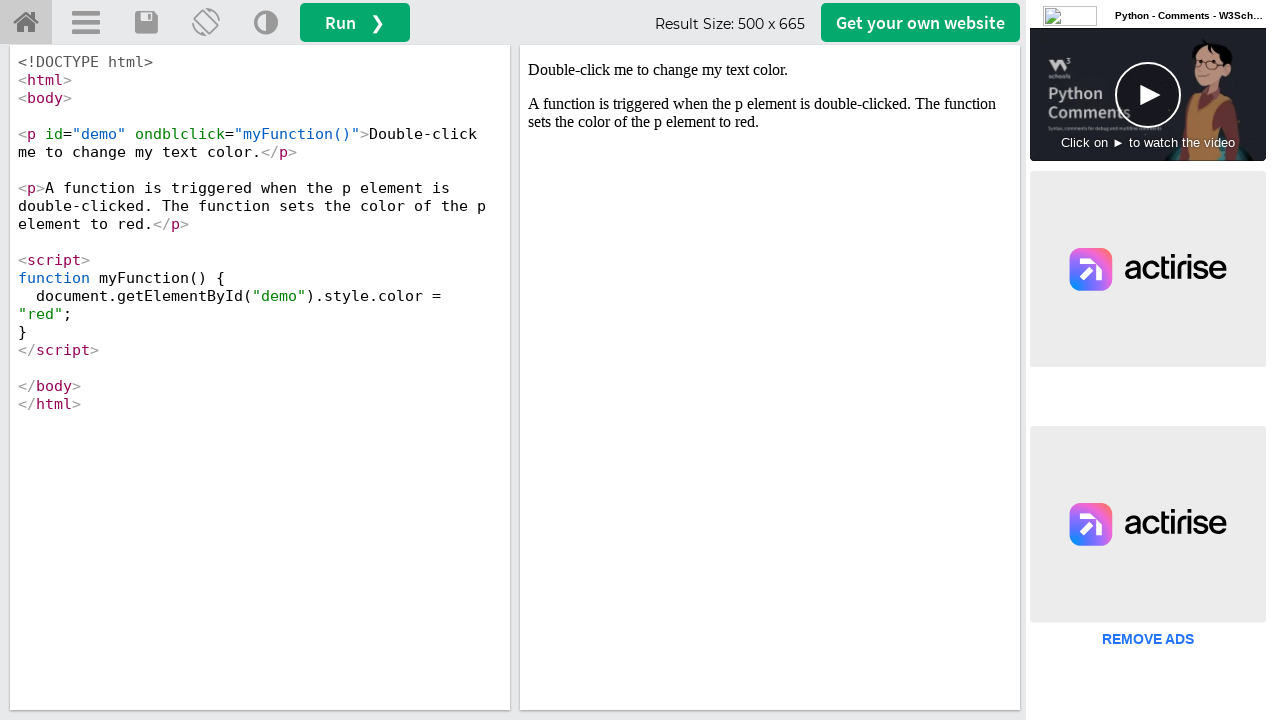

Double-clicked on the text element at (770, 70) on #iframeResult >> internal:control=enter-frame >> p[ondblclick]
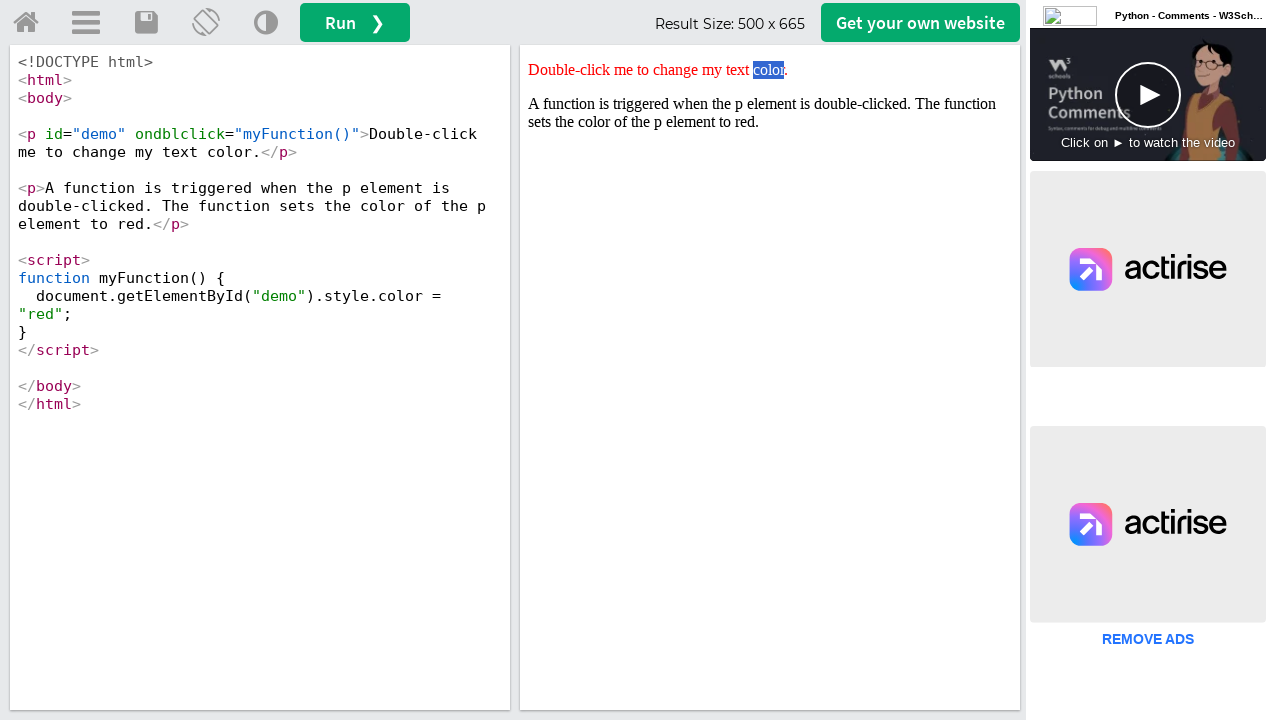

Retrieved style attribute value: 'color: red;'
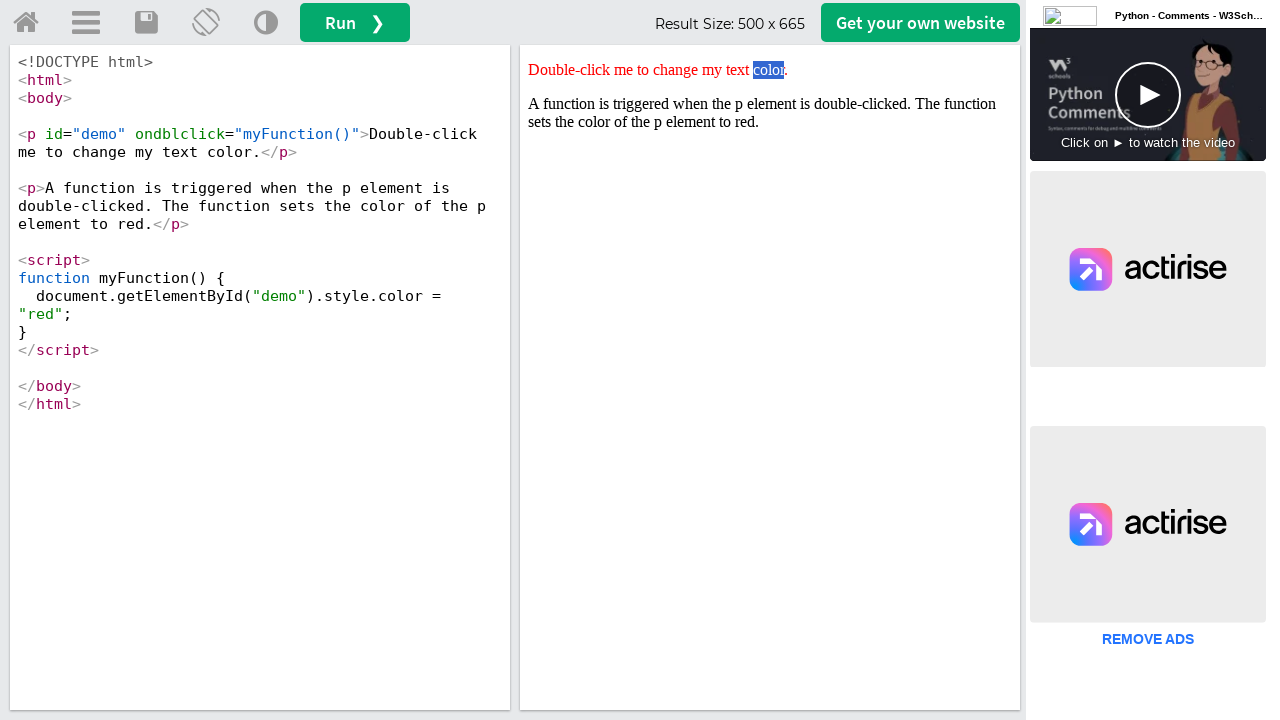

Verified that style attribute contains 'red' color
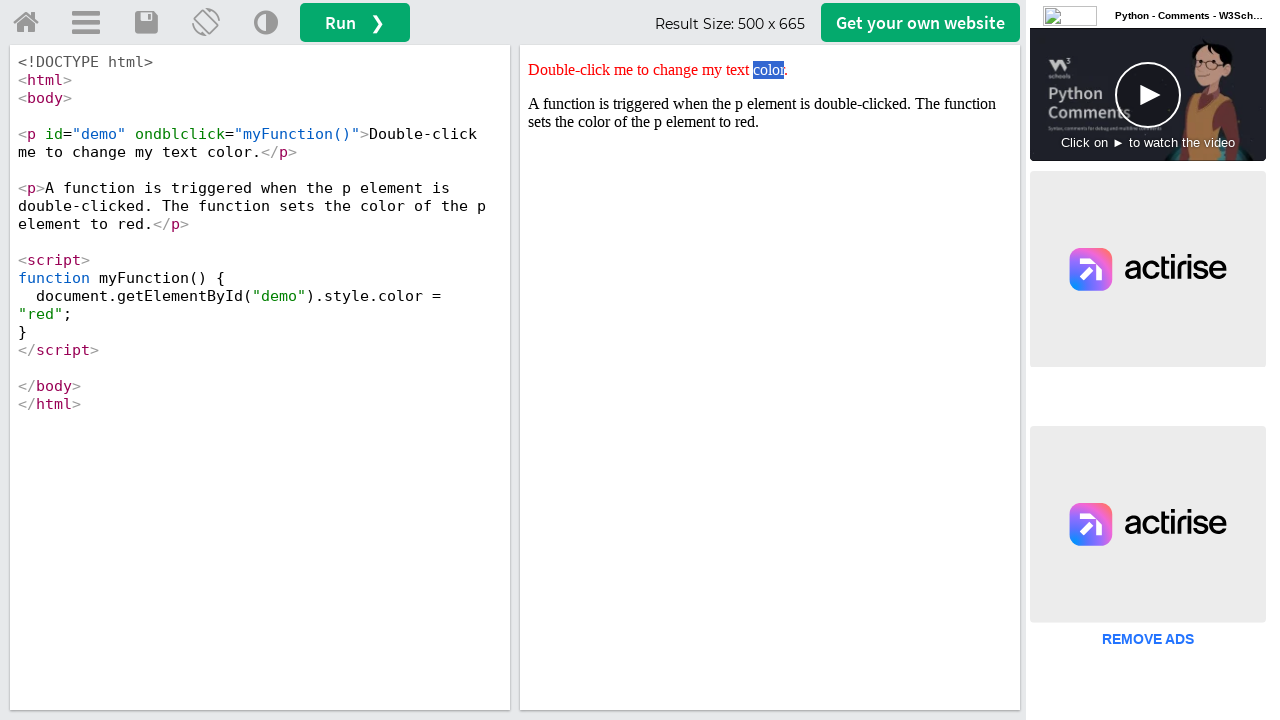

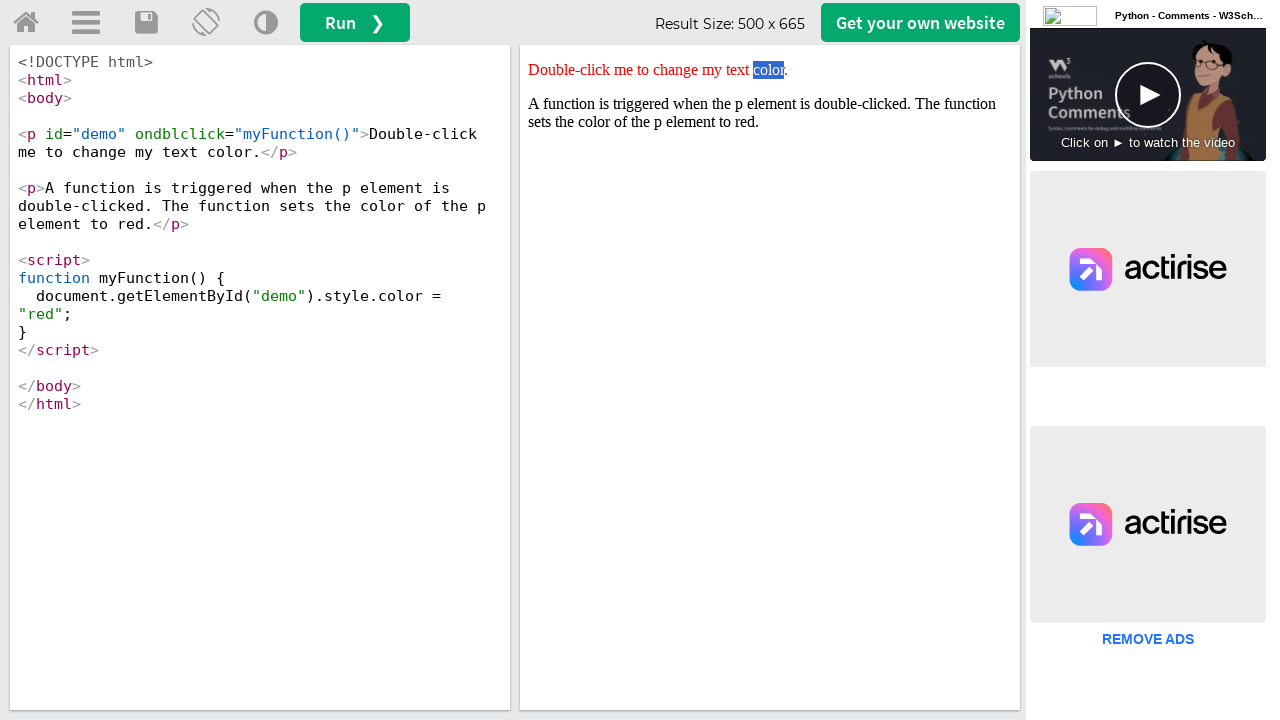